Tests the search functionality on a product offers page by entering a search term and verifying that filtered results match the search criteria

Starting URL: https://rahulshettyacademy.com/seleniumPractise/#/offers

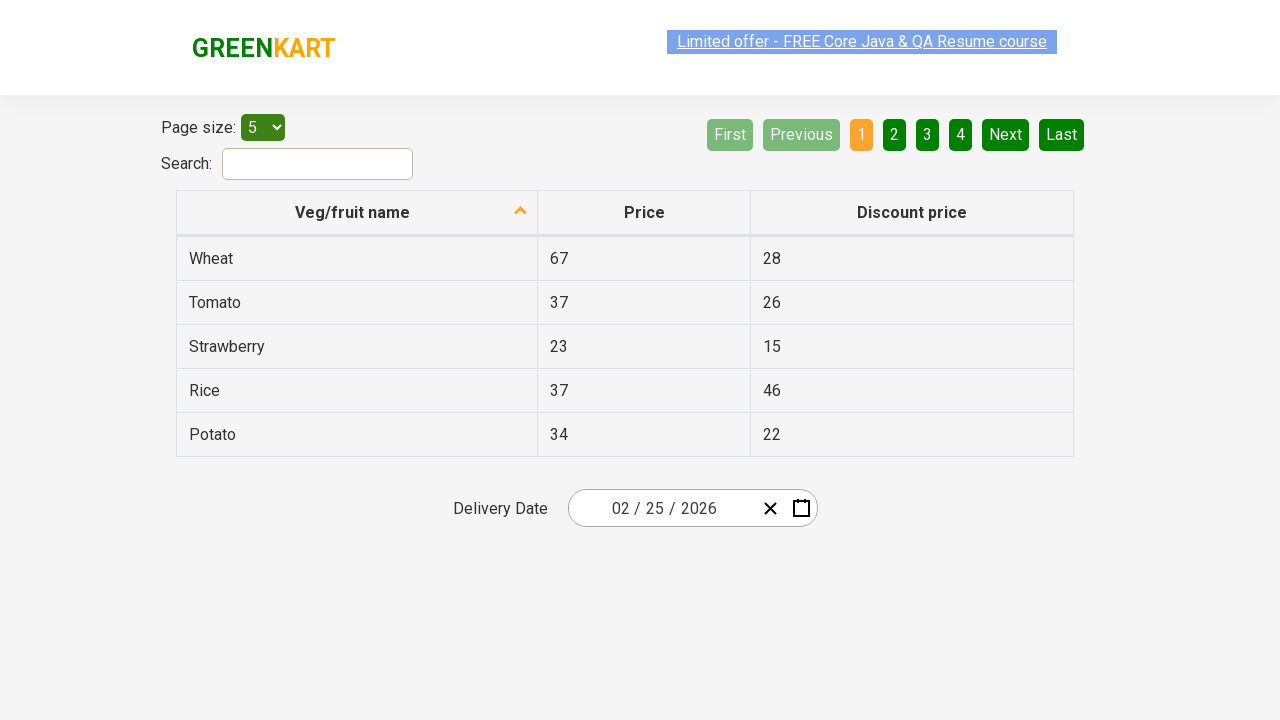

Filled search field with 'Ch' on #search-field
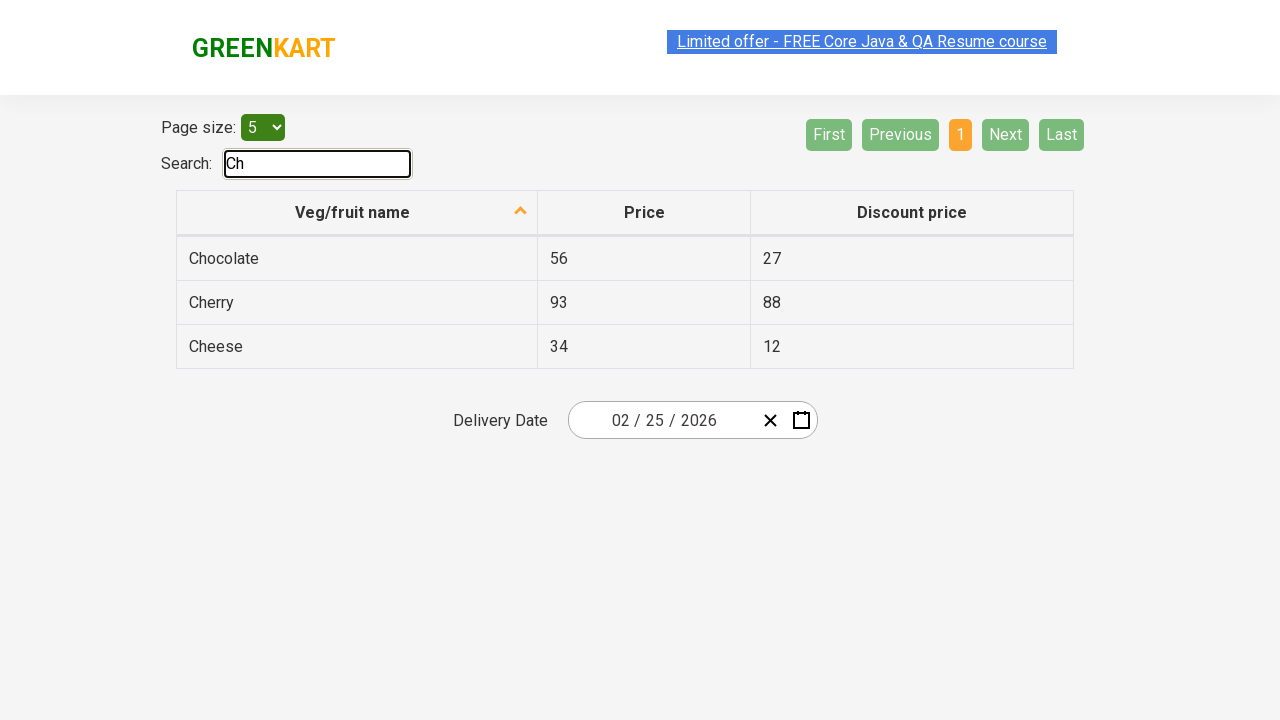

Waited 1000ms for filter to apply
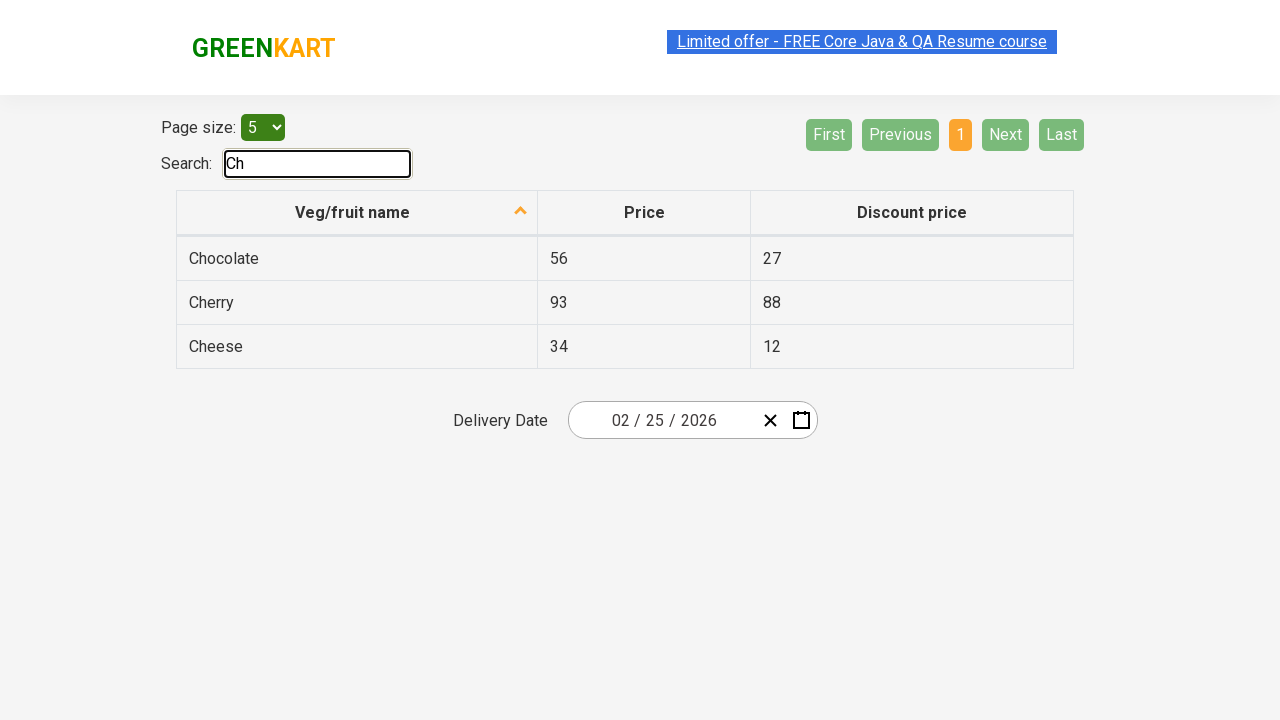

Verified filtered results are present in table
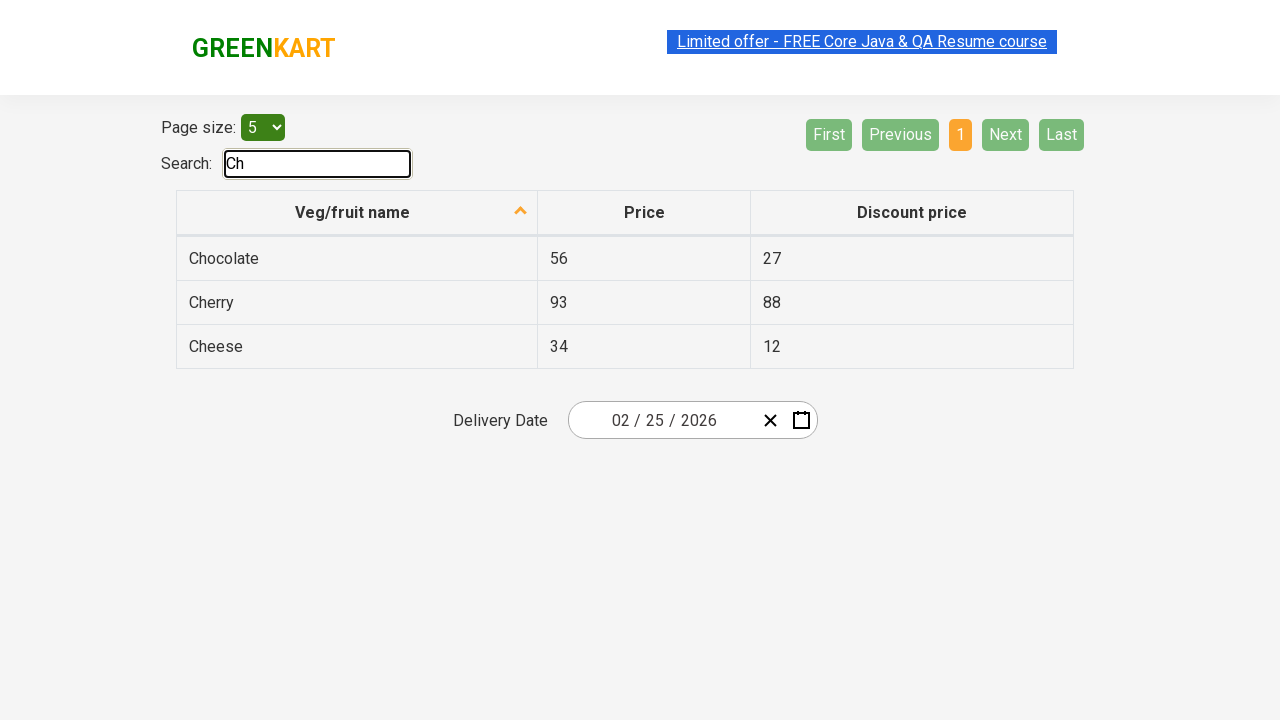

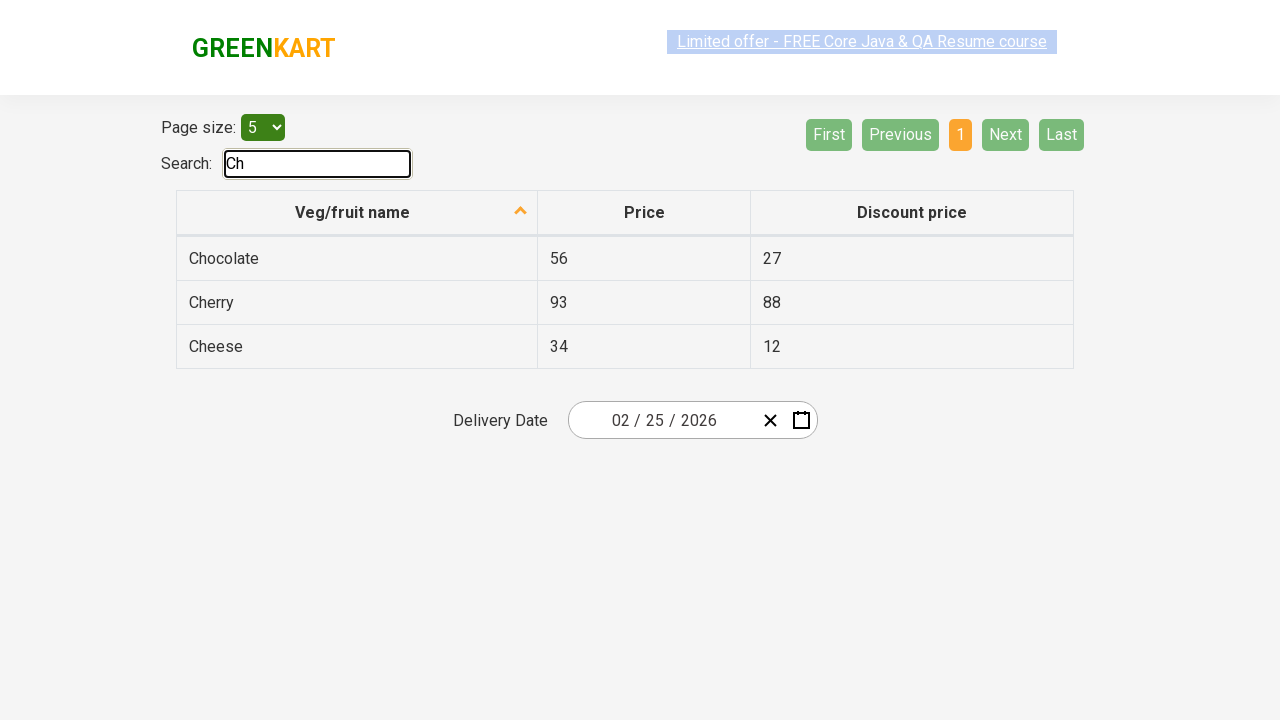